Tests AJAX functionality by clicking a button that triggers an AJAX request and waiting for the response data to load before clicking the button again.

Starting URL: http://uitestingplayground.com/ajax

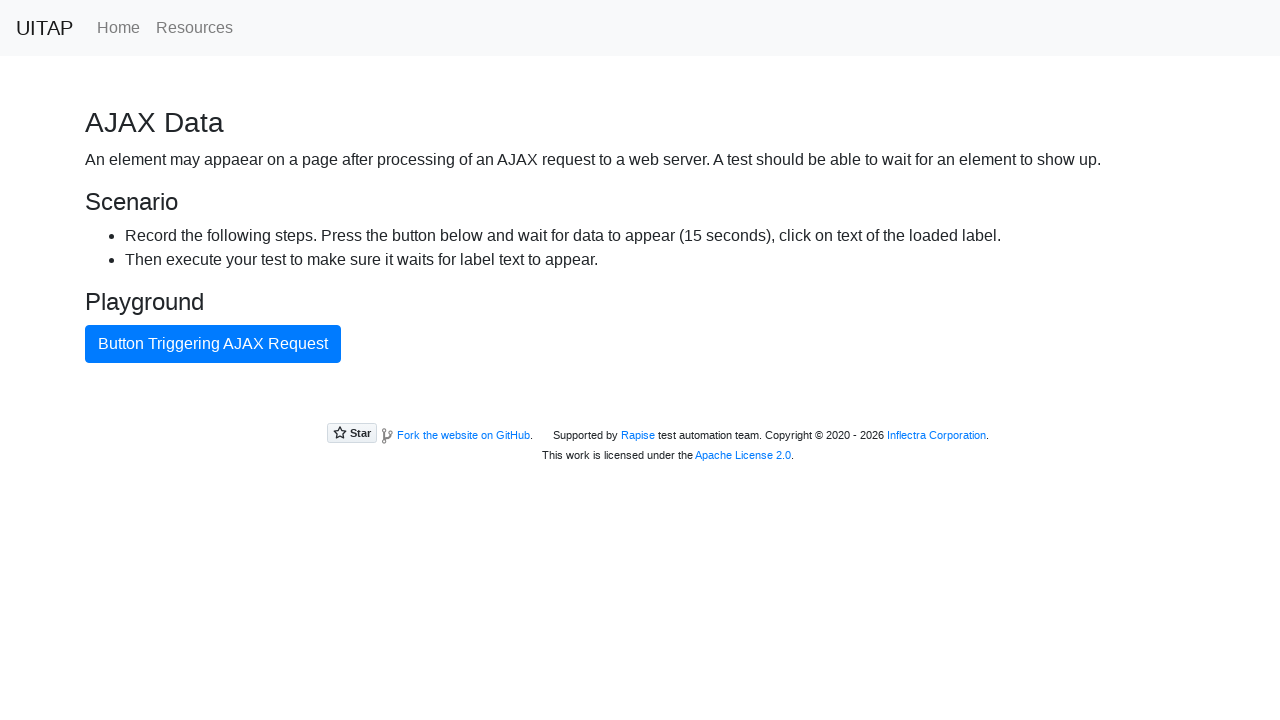

Clicked AJAX button to trigger request at (213, 344) on #ajaxButton
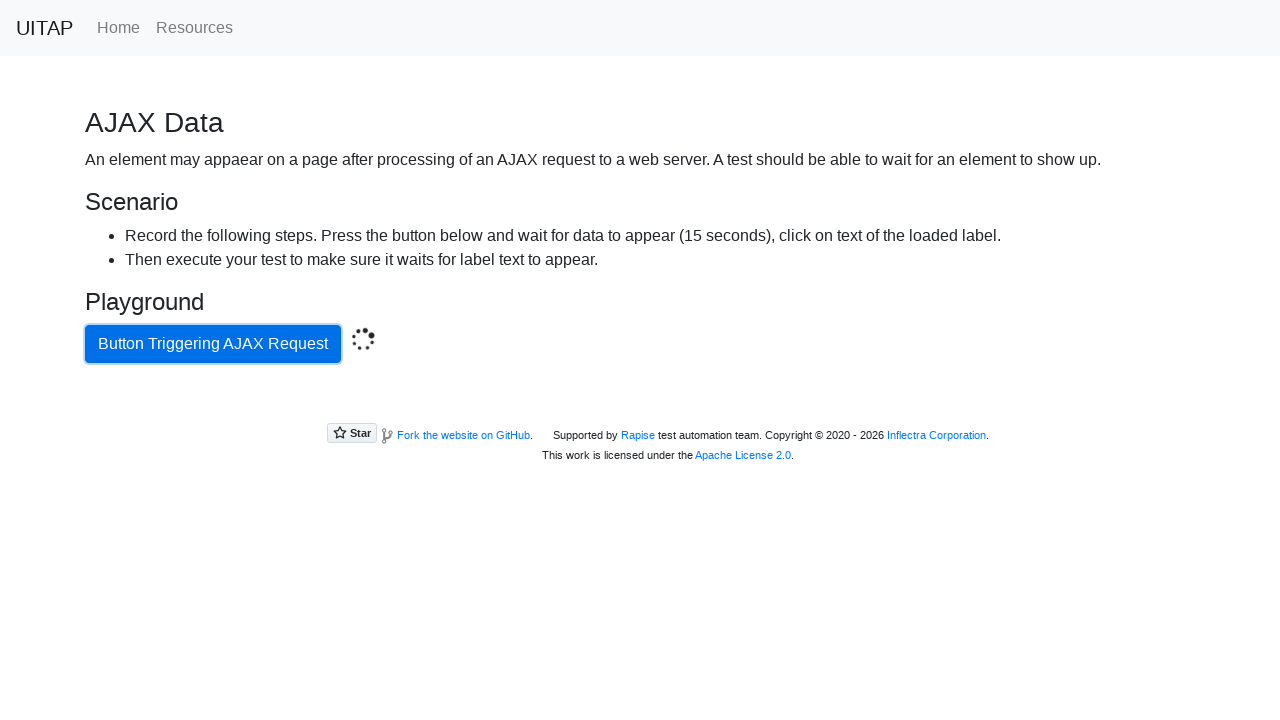

AJAX response data loaded successfully
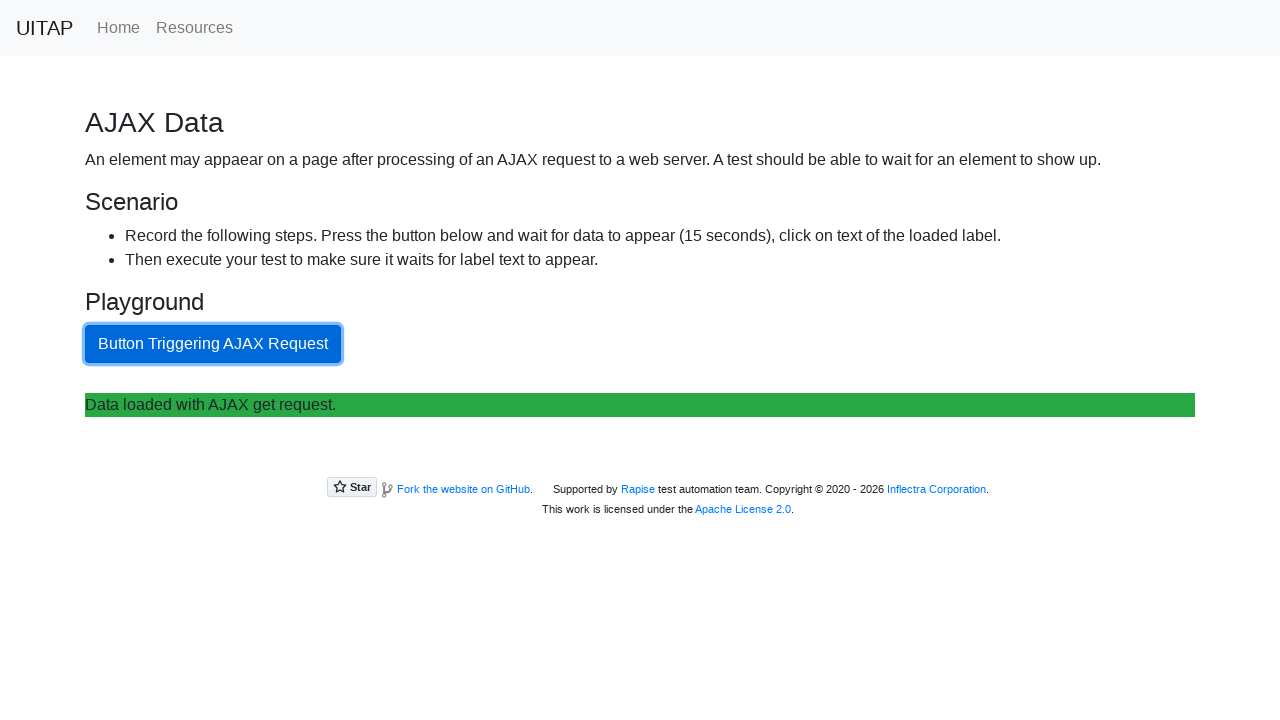

Clicked AJAX button again after data loaded at (213, 344) on #ajaxButton
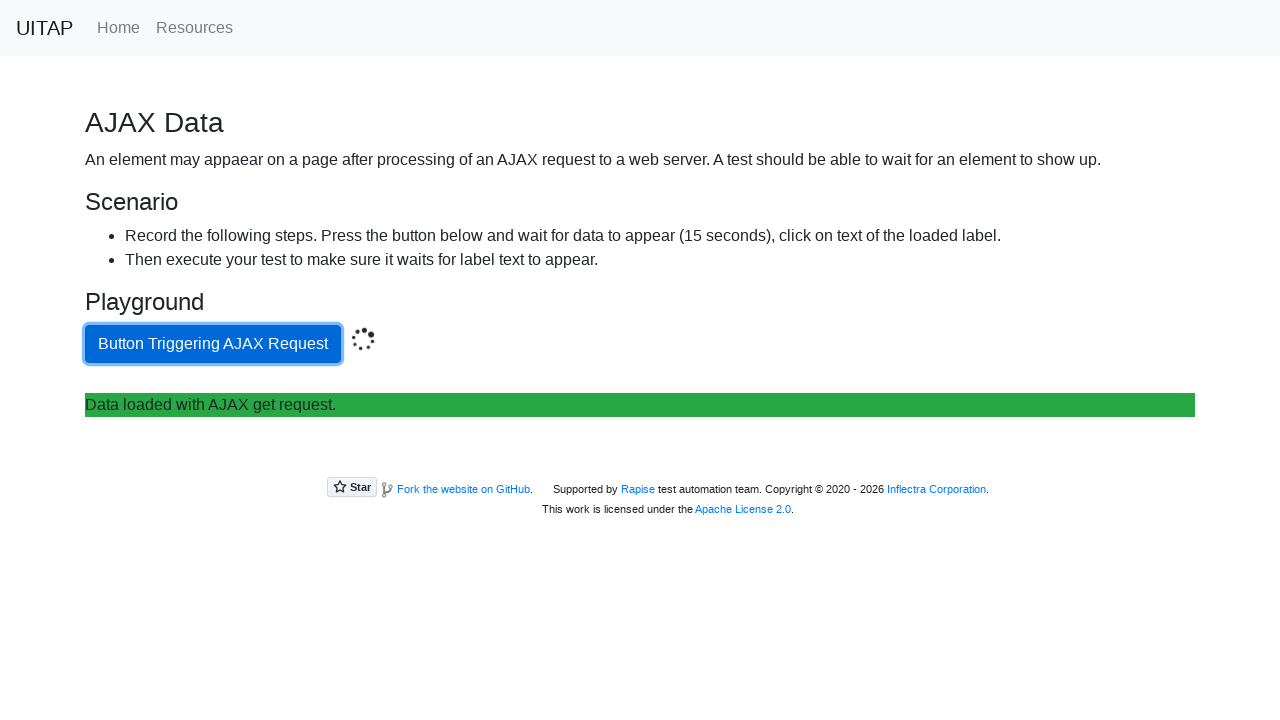

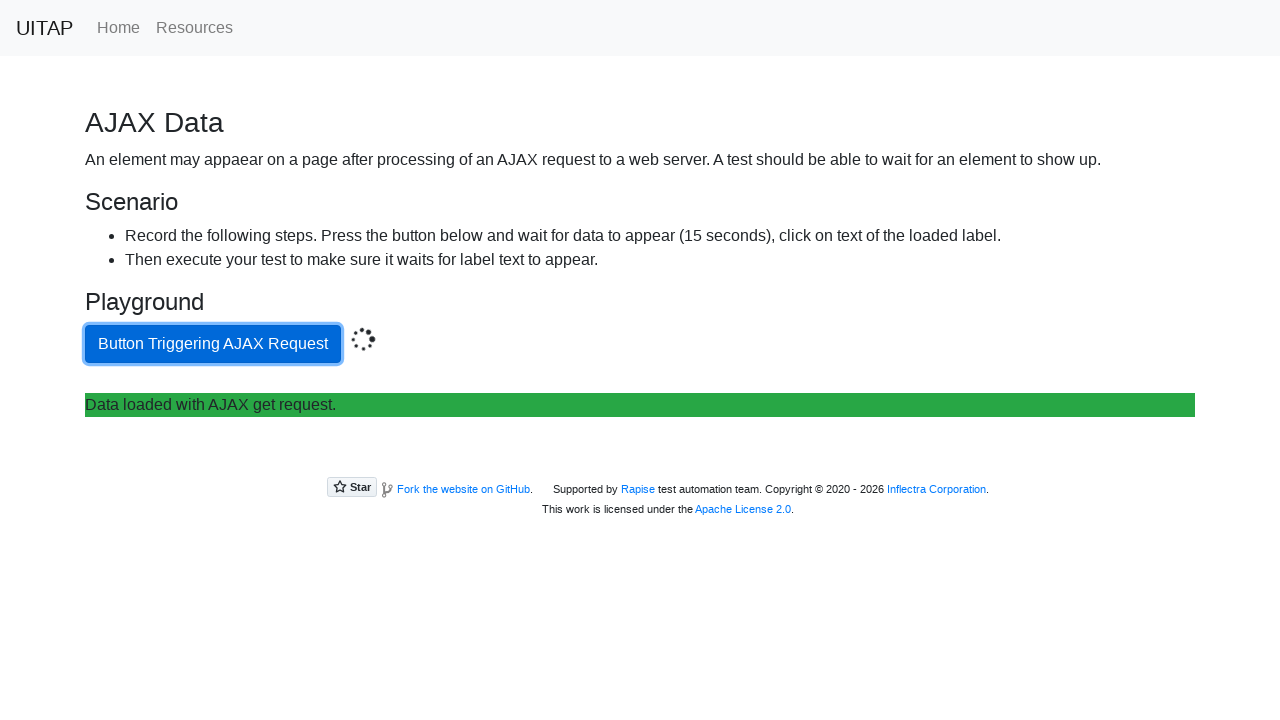